Tests button navigation by clicking through the Components menu to the Buttons page and clicking a Primary button

Starting URL: https://formy-project.herokuapp.com/

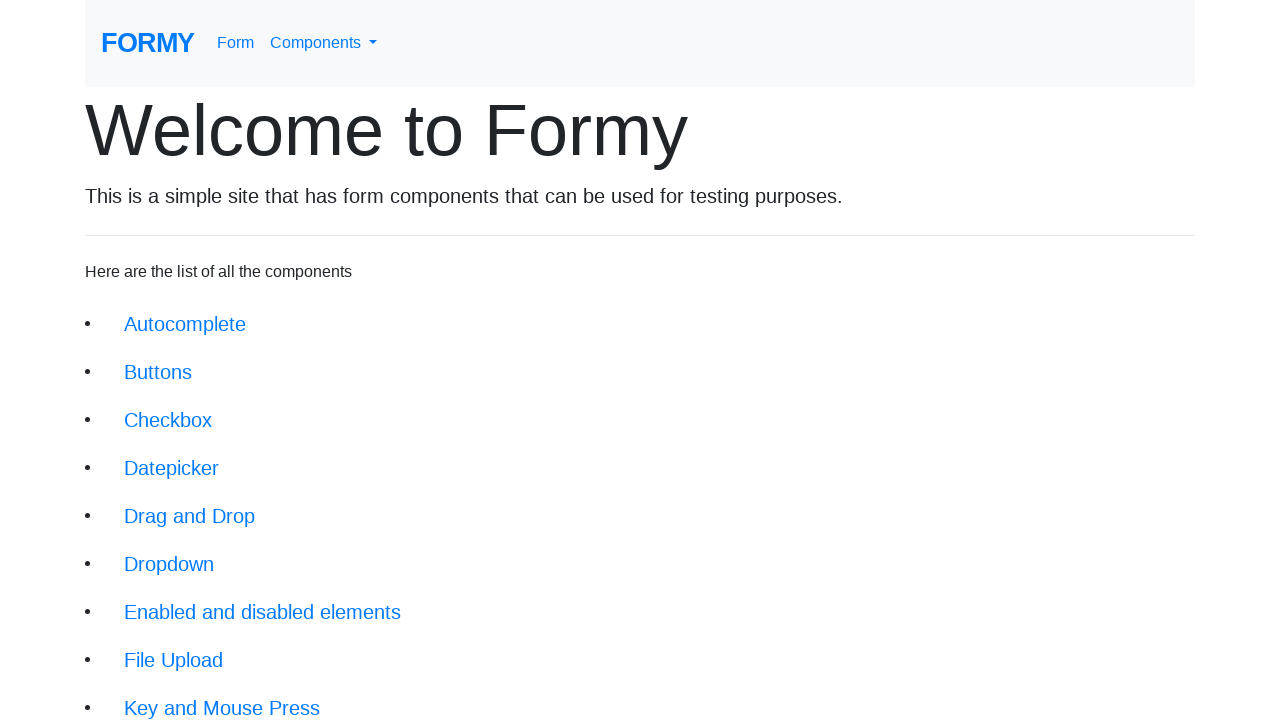

Clicked on Components menu at (324, 43) on text=Components
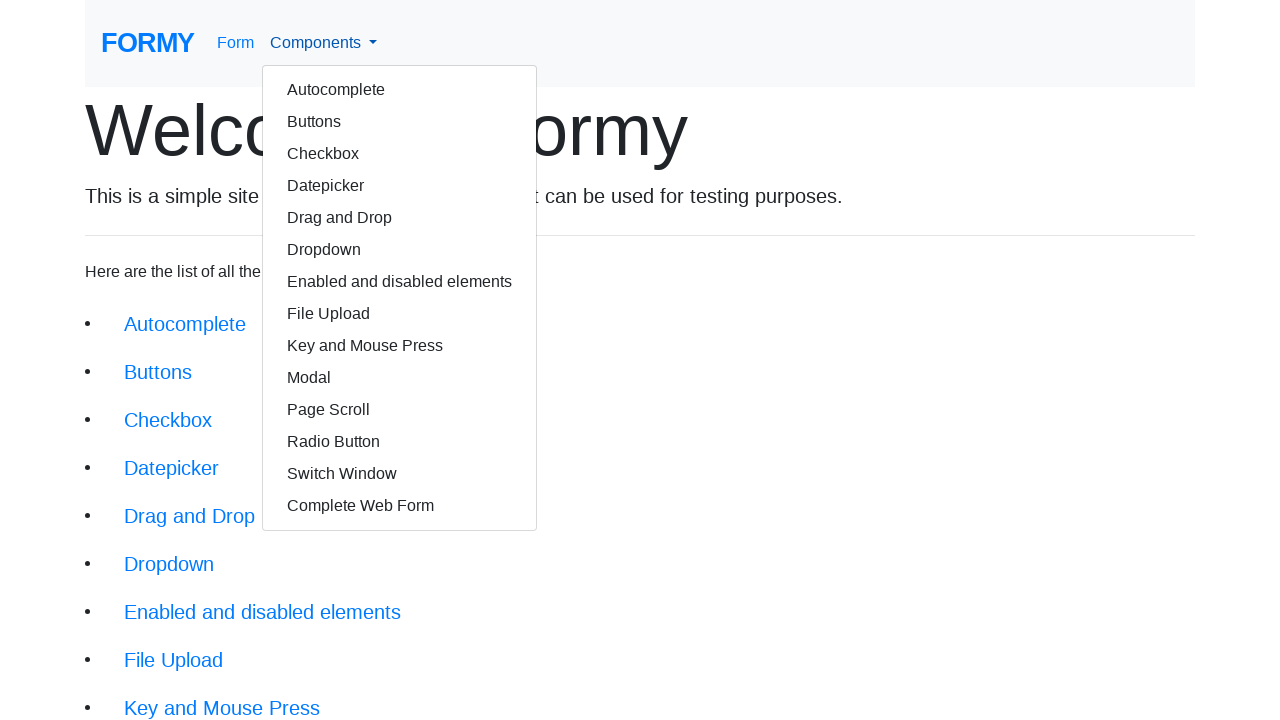

Clicked on Buttons link at (400, 122) on text=Buttons
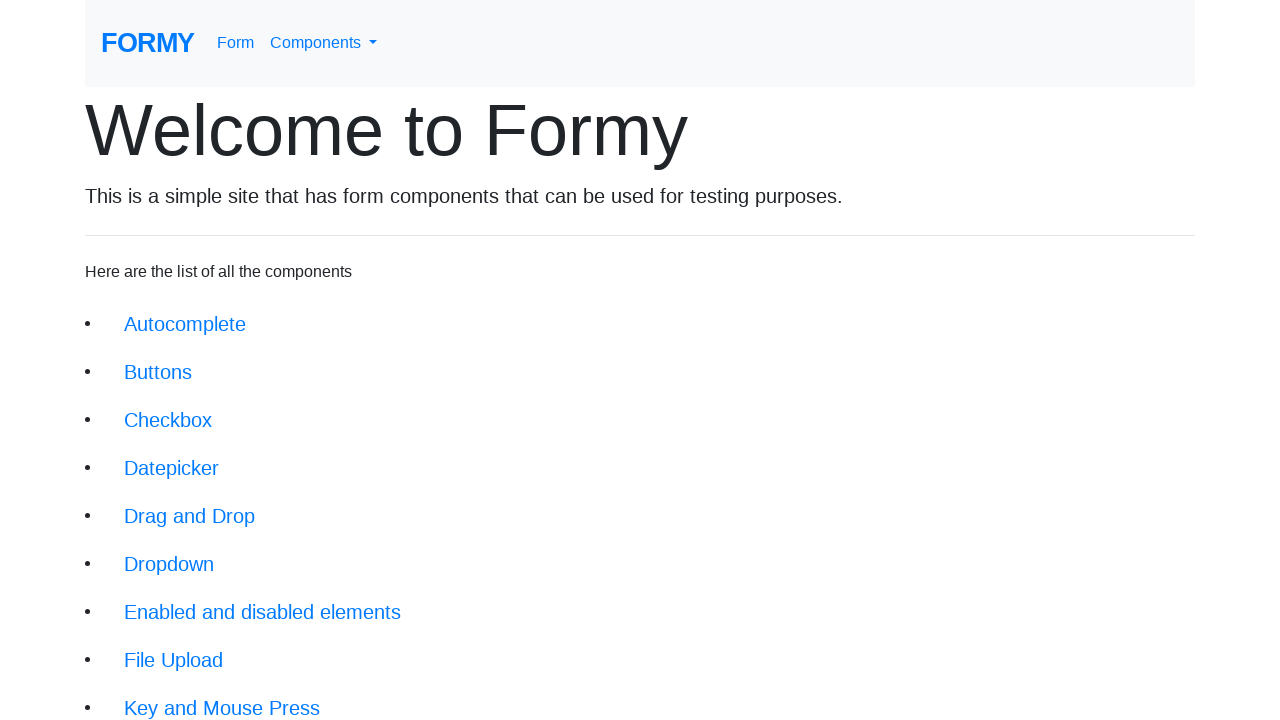

Verified Formy text is visible on Buttons page
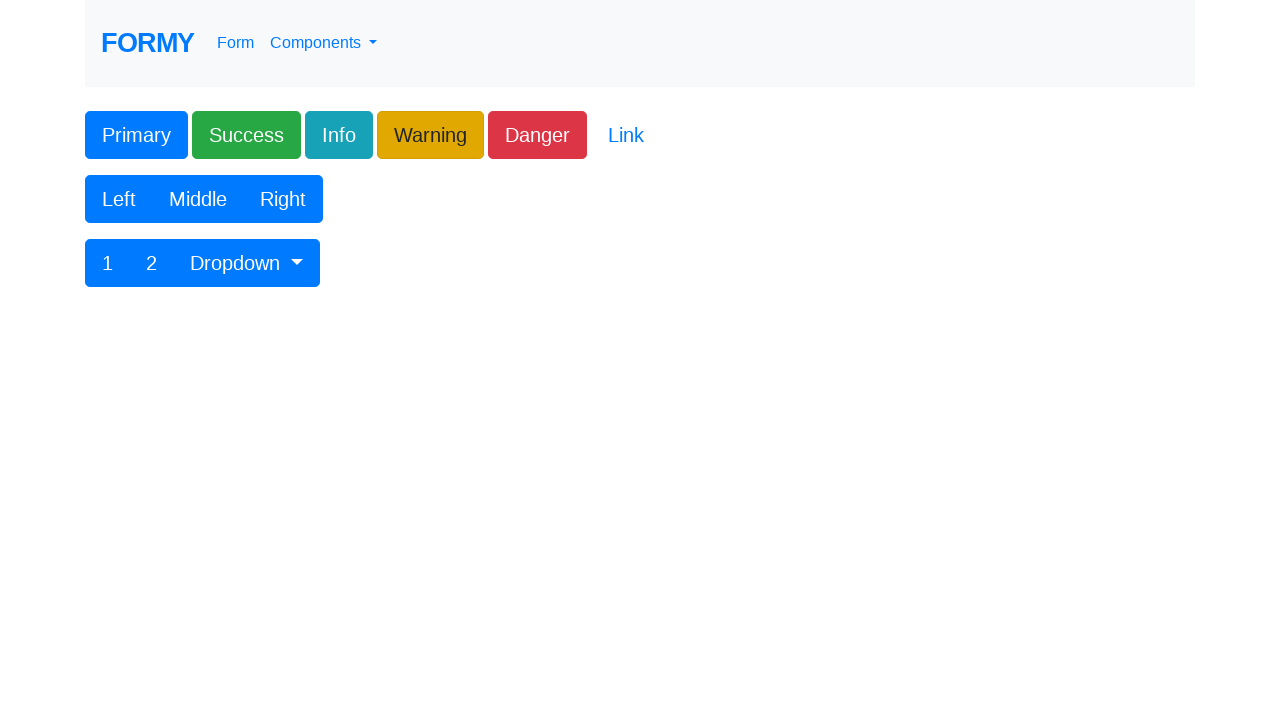

Clicked Primary button at (136, 135) on text=Primary
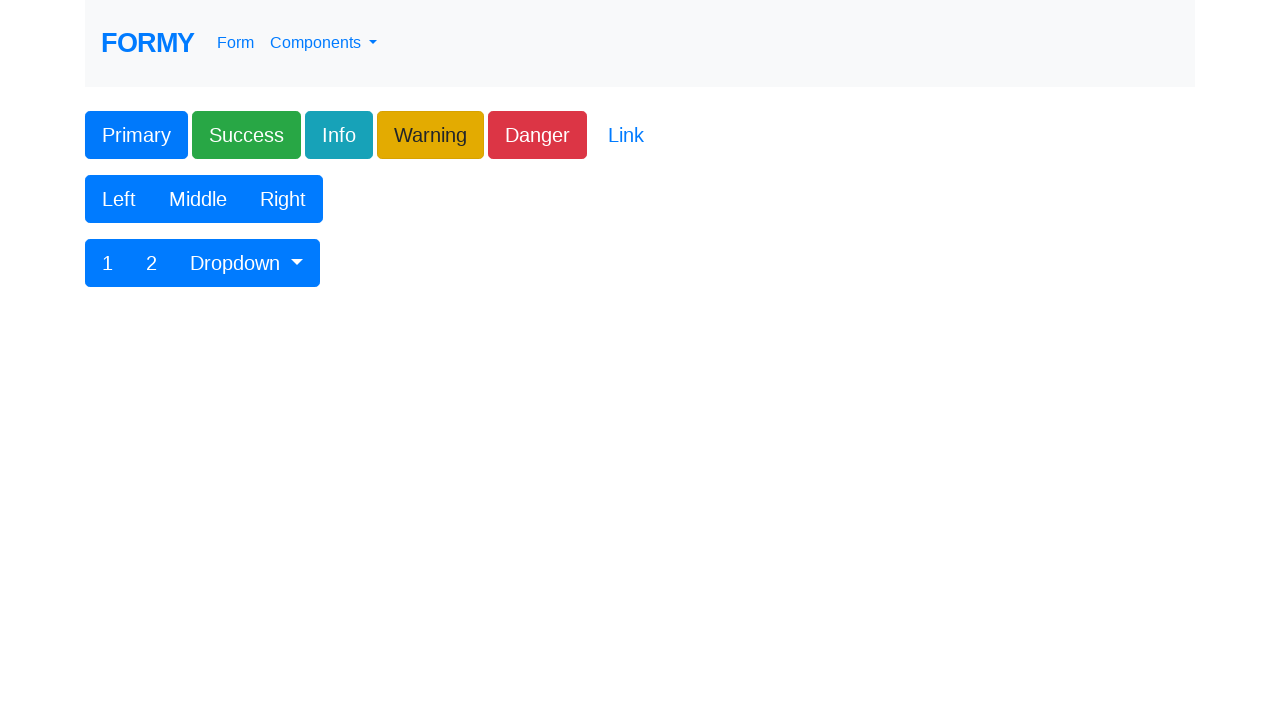

Verified Form text is visible after clicking Primary button
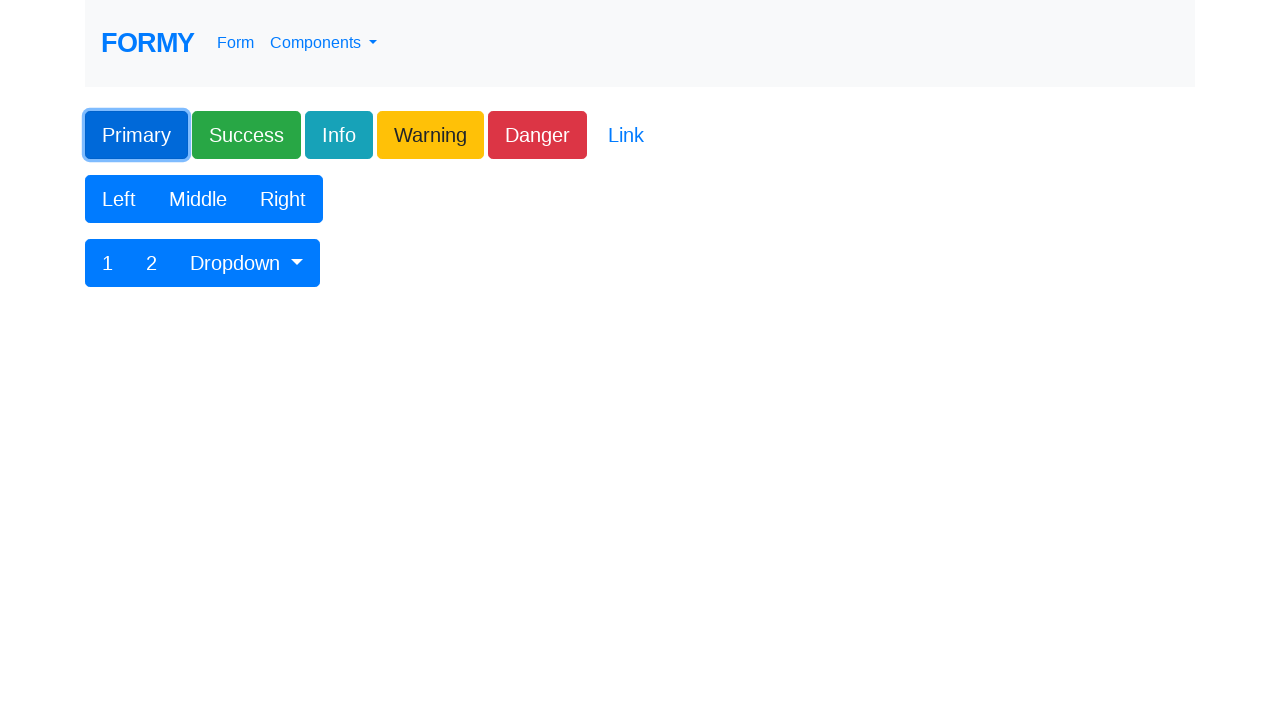

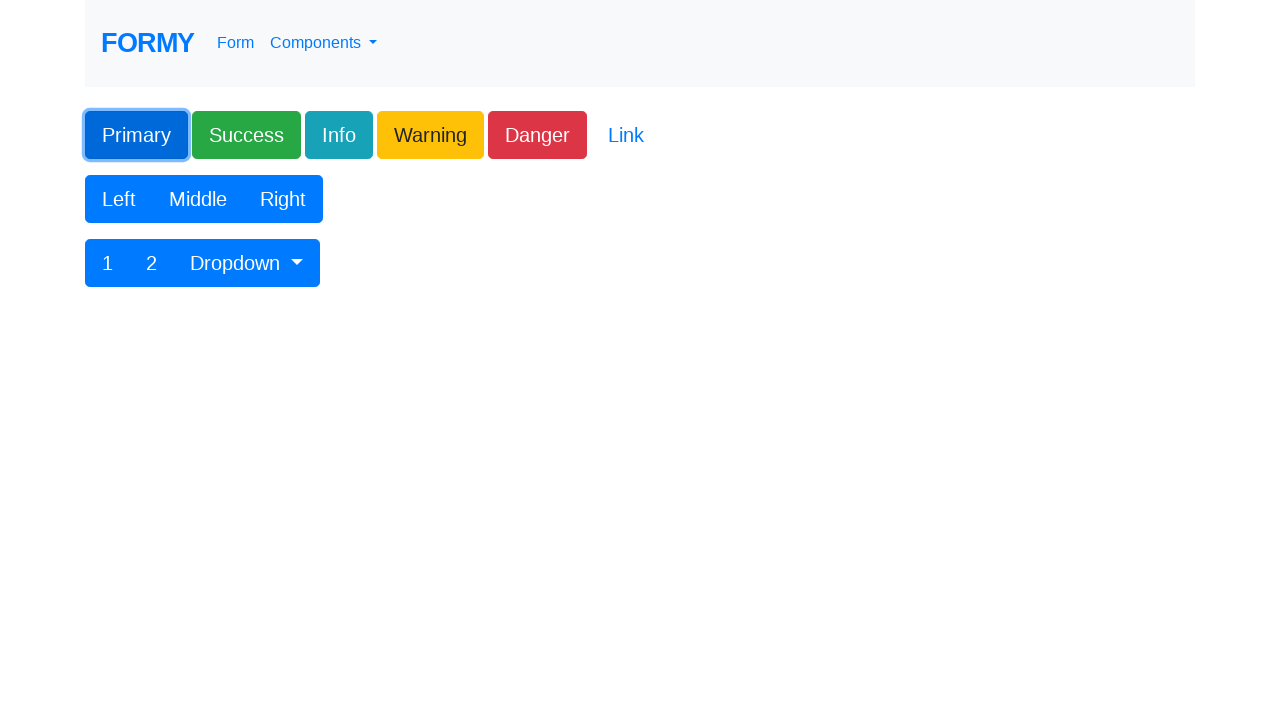